Navigates through a postal code website hierarchy by visiting the homepage, clicking on the first country, then the first province, and finally viewing the localities list.

Starting URL: https://codigo-postal.co/

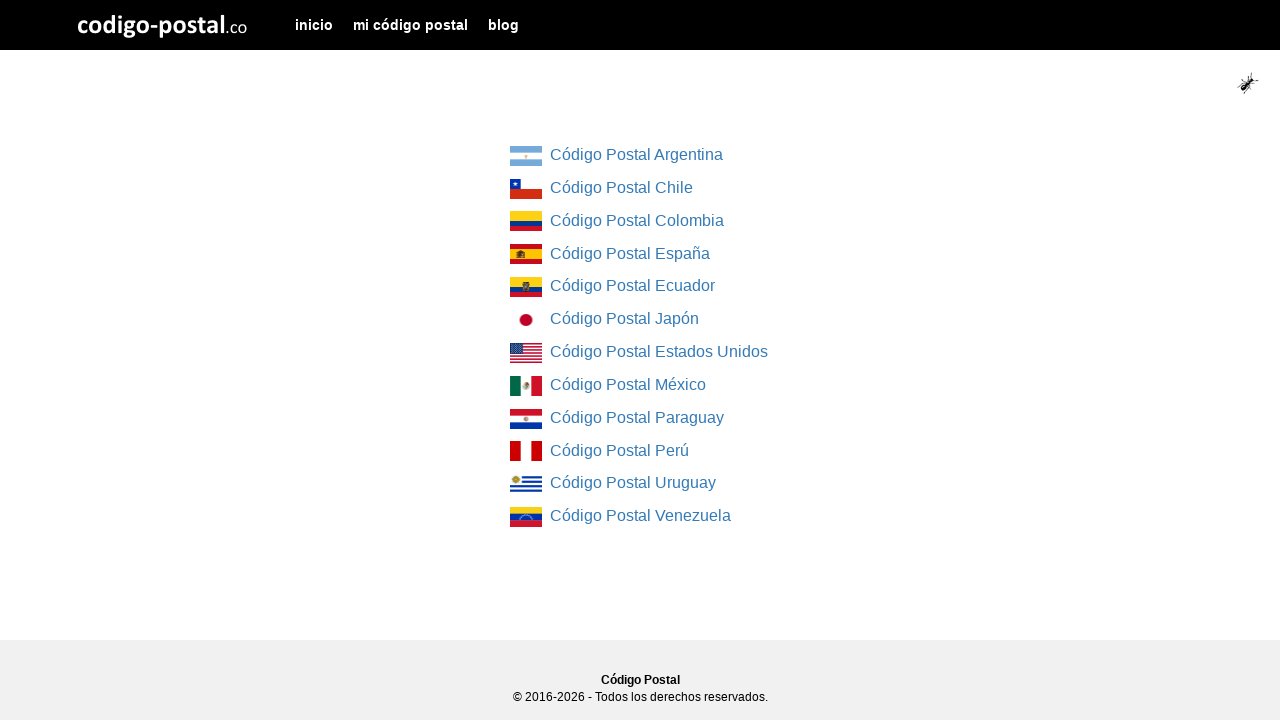

Country list loaded on homepage
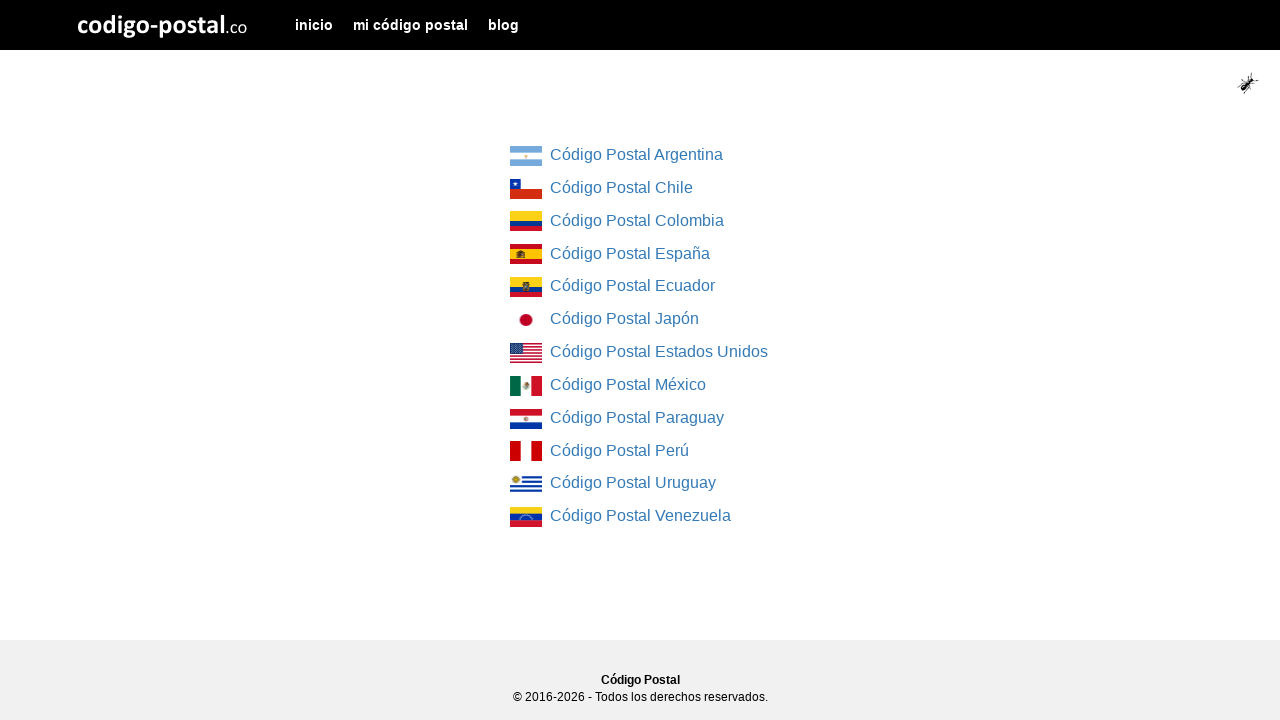

Clicked on first country in the list at (526, 156) on div.col-md-4.col-md-offset-4 ul li a >> nth=0
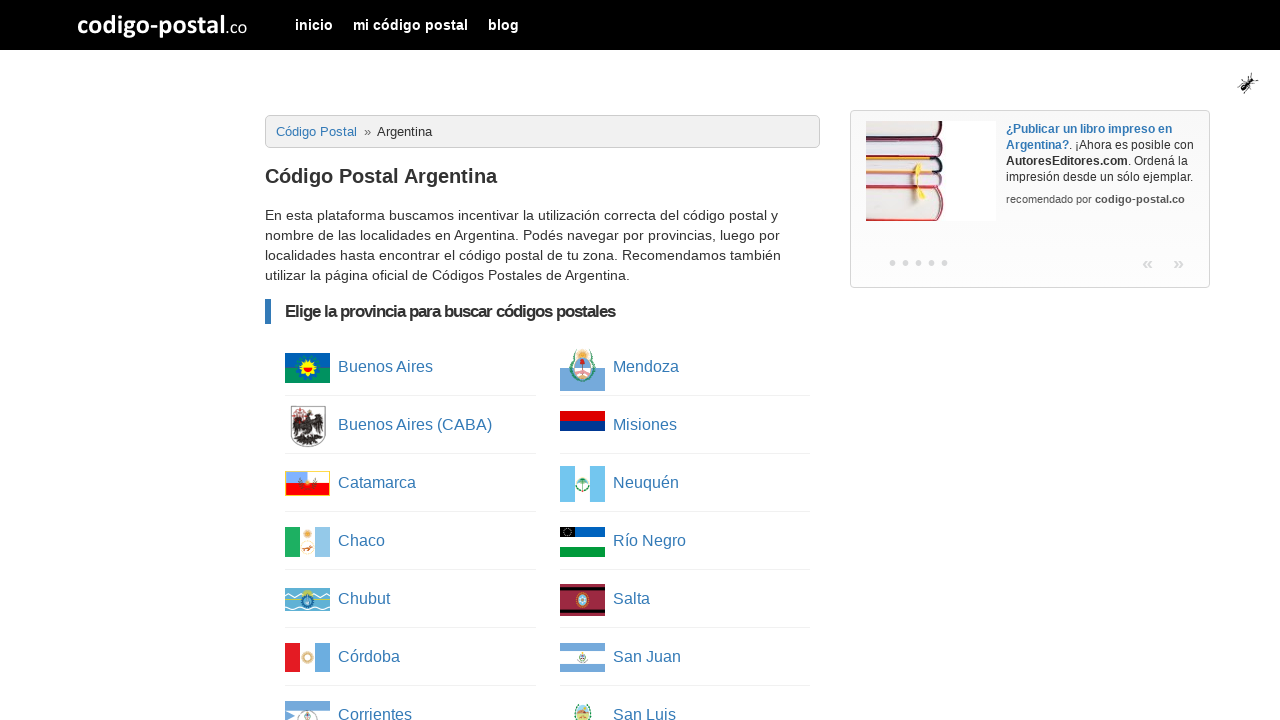

Province list loaded after selecting country
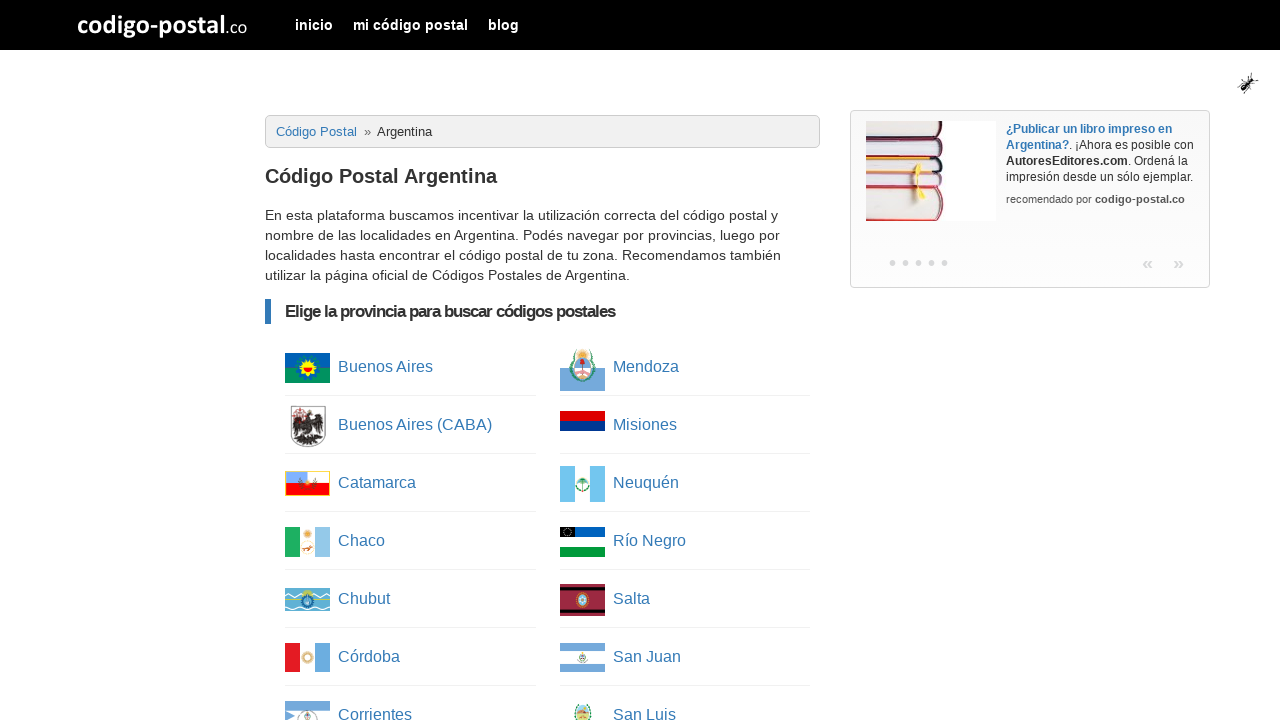

Clicked on first province in the list at (308, 368) on ul.column-list li a >> nth=0
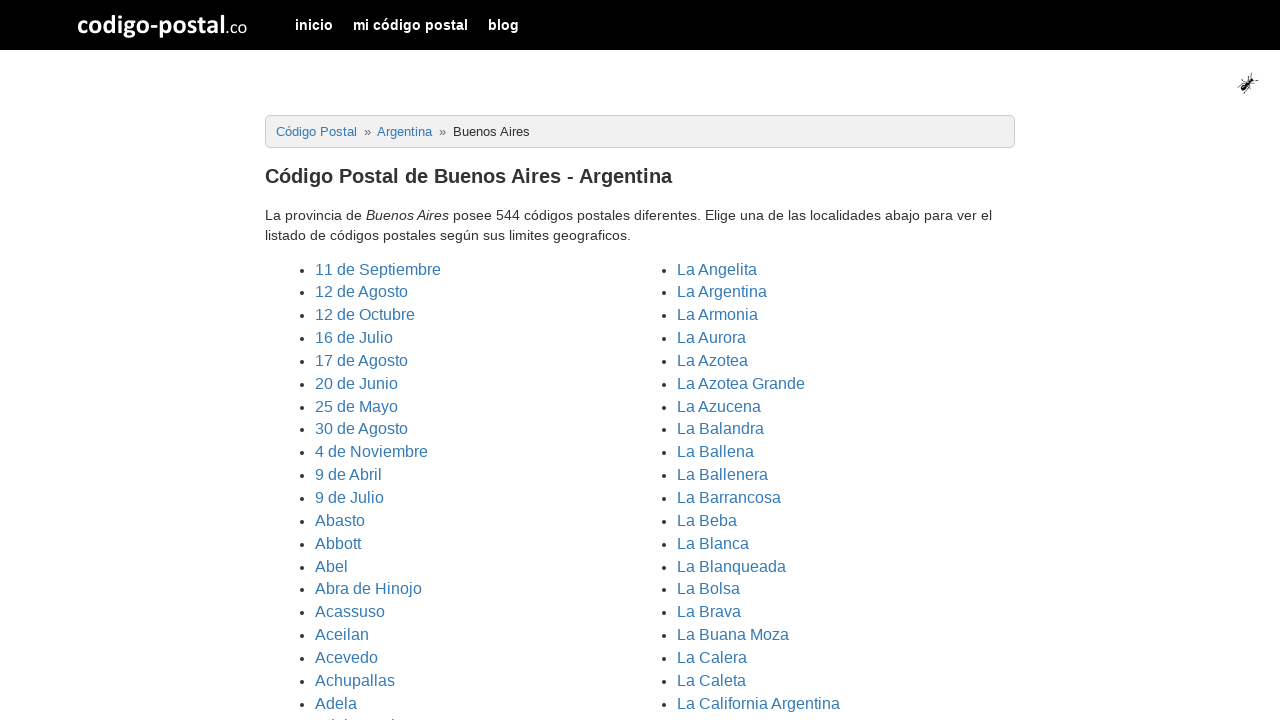

Localities list container loaded after selecting province
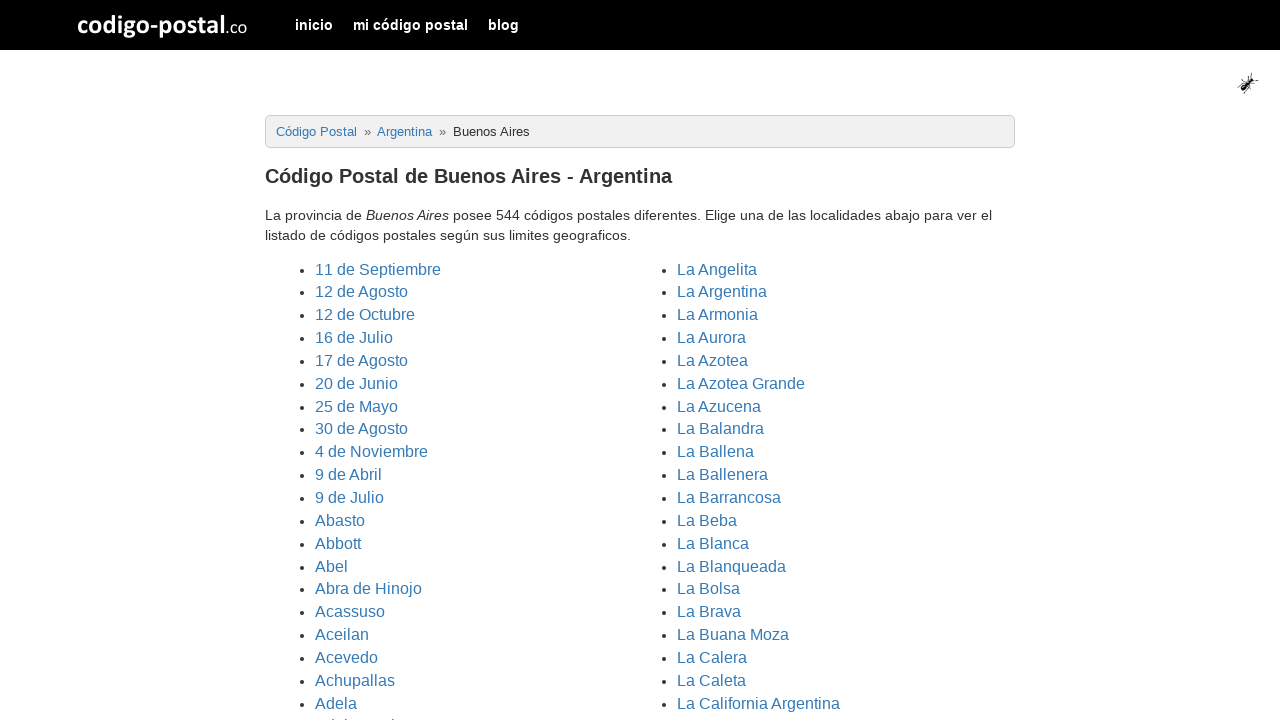

Localities items are visible and ready for viewing
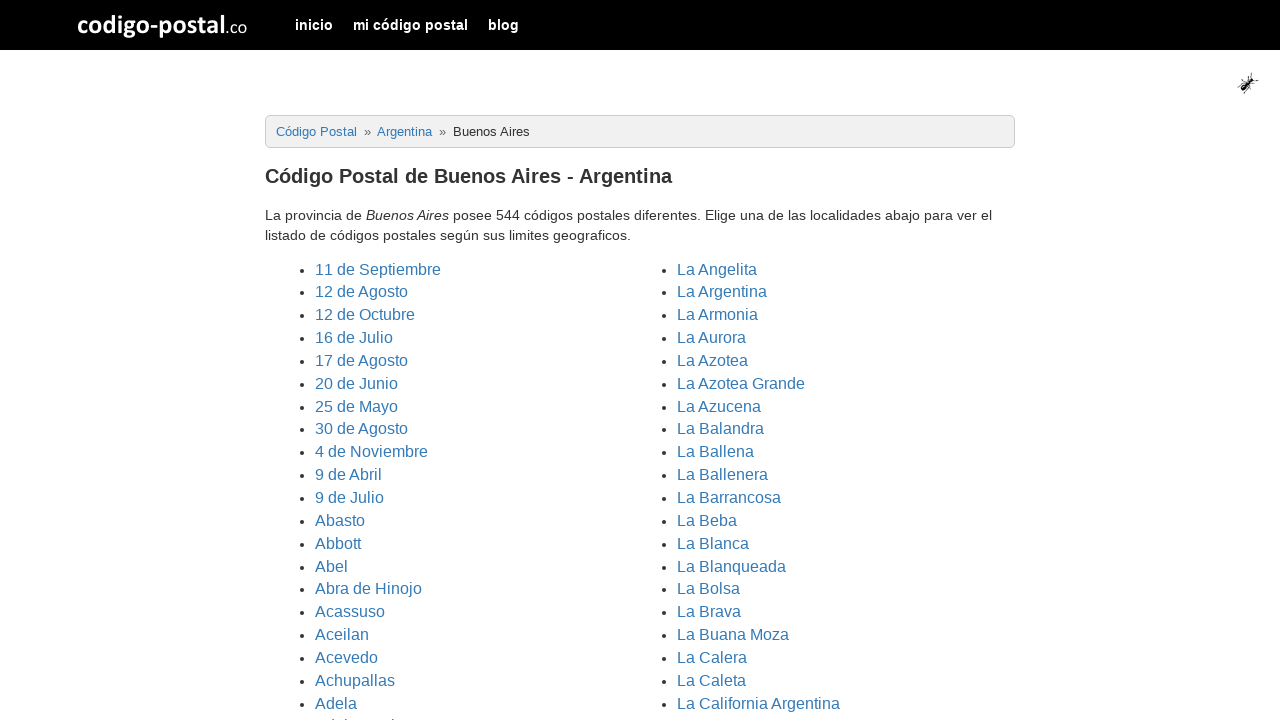

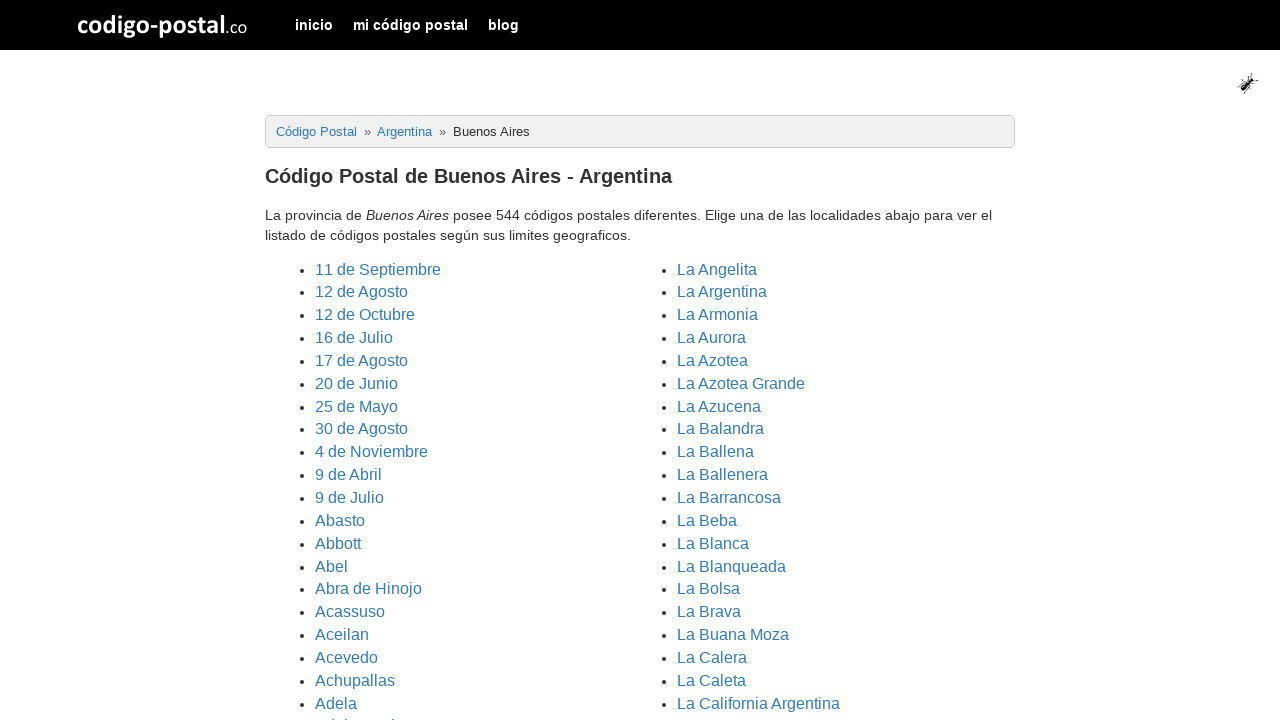